Tests the Jewelry dropdown menu functionality by clicking on it

Starting URL: https://www.jcpenney.com

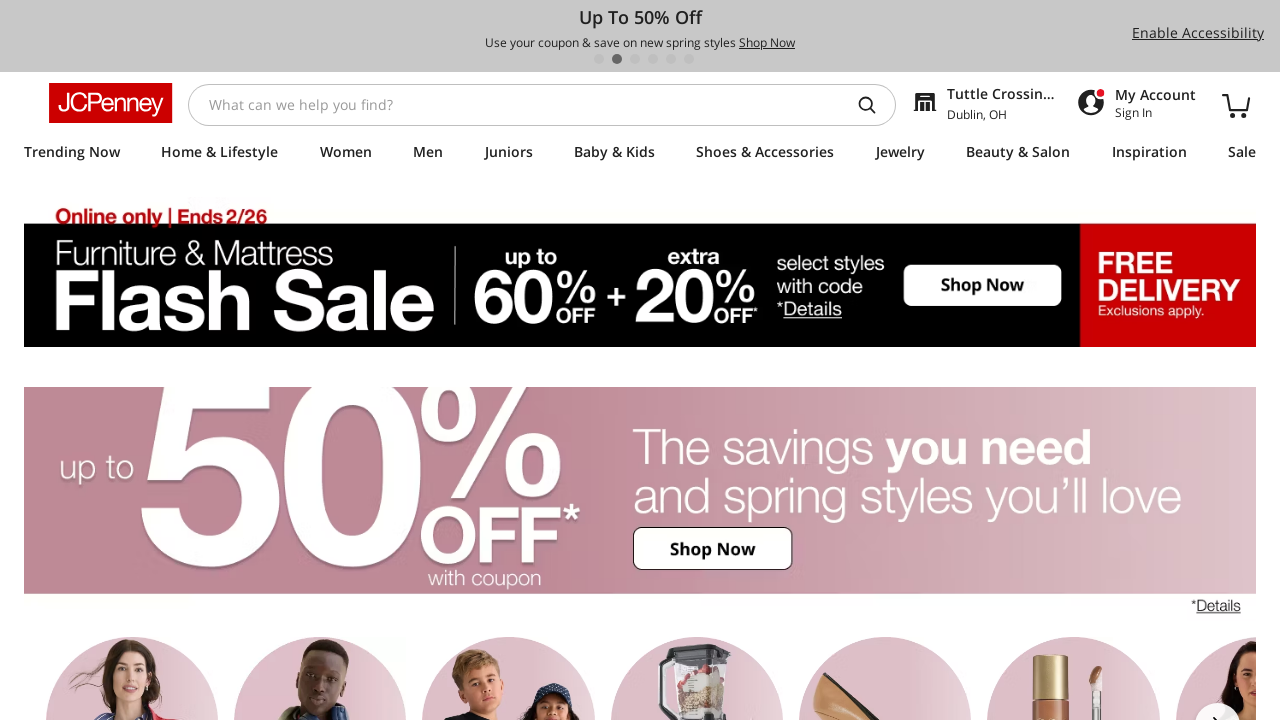

Clicked on Jewelry dropdown menu at (900, 155) on css=#subMenuLevel1 > li:nth-child(8) > div
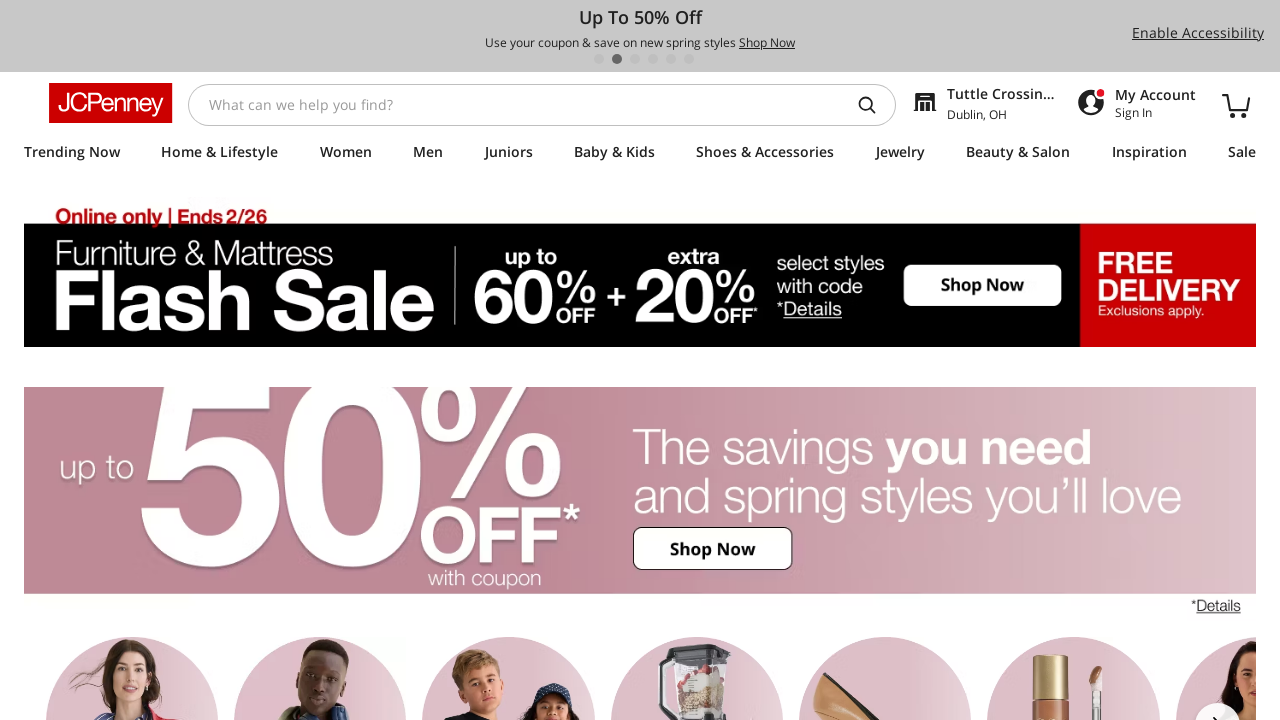

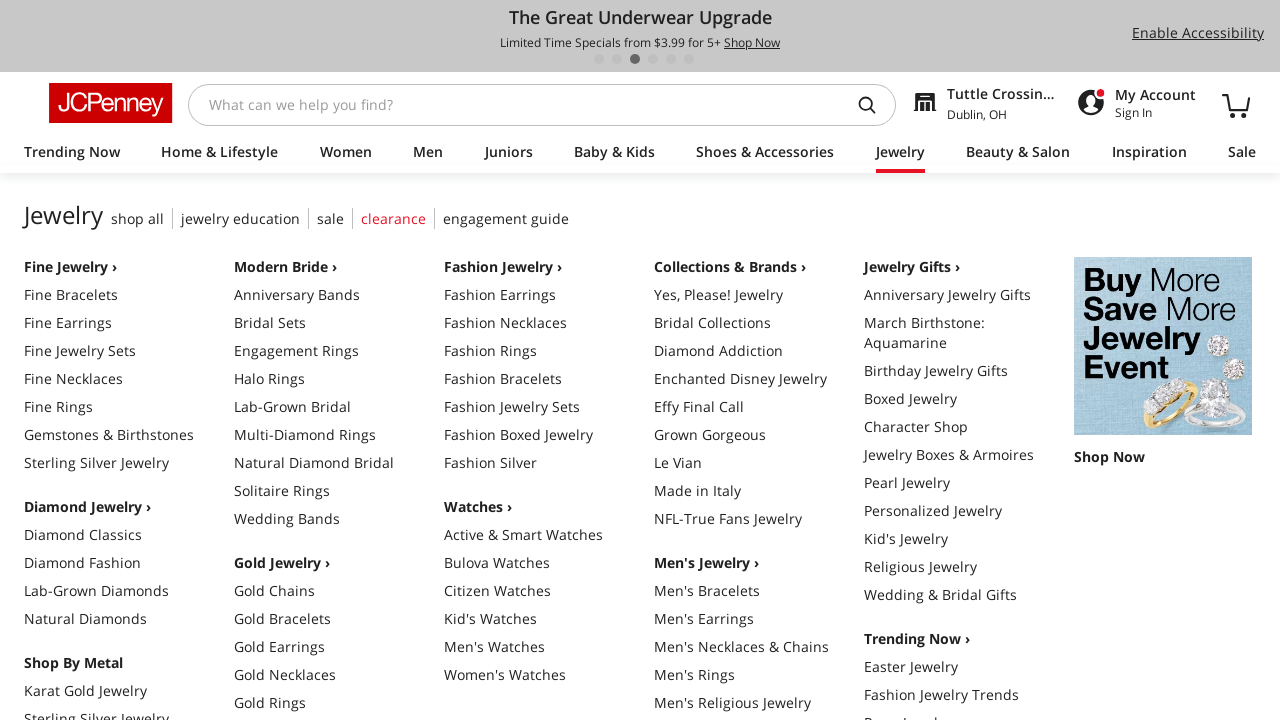